Navigates through the University of Almería website to find the "Tratamiento Digital de Imágenes" course by going through Studies > Degrees > selecting a program > Study Plan > Subjects

Starting URL: https://www.ual.es/

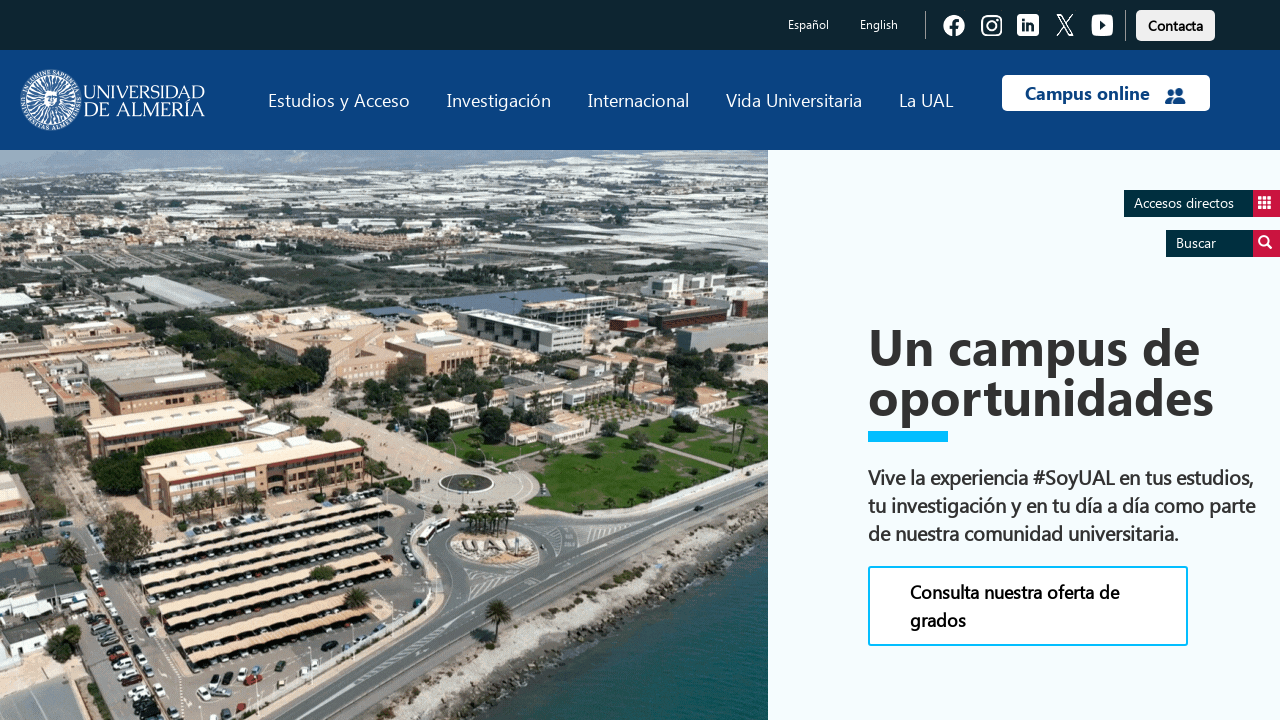

Clicked on 'Estudios' (Studies) link at (339, 100) on text=Estudios
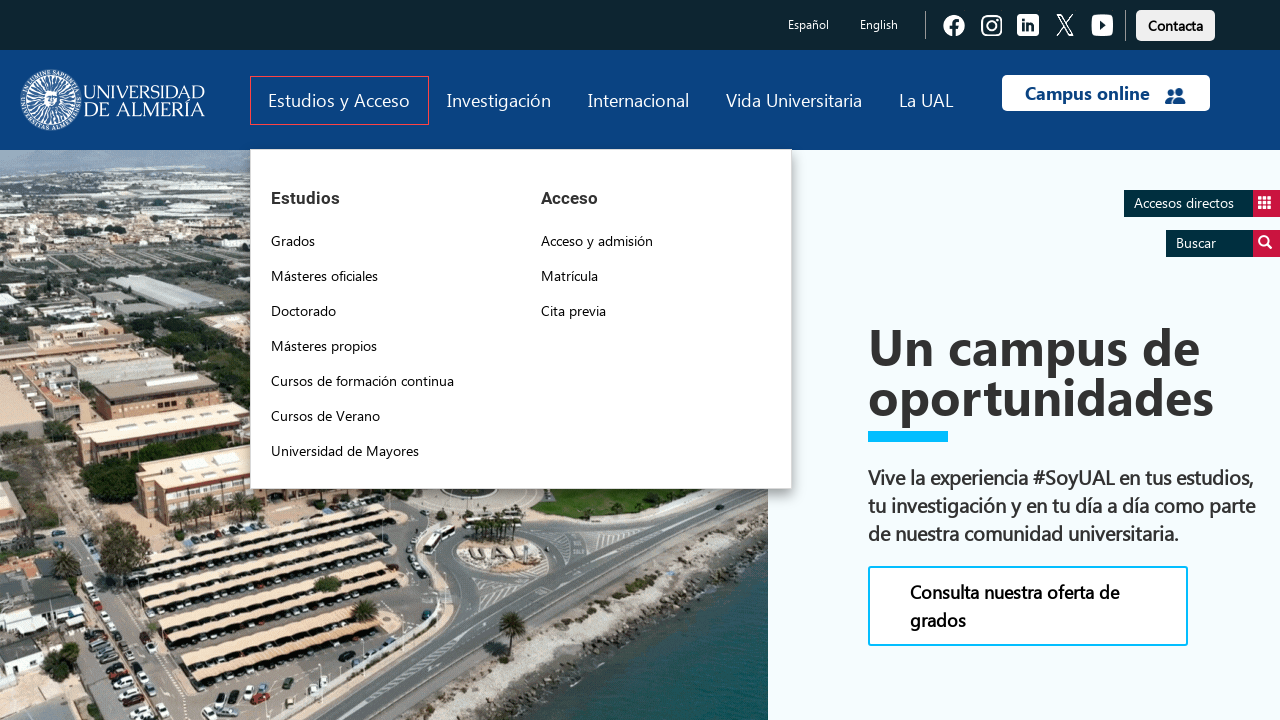

Clicked on 'Grados' (Degrees) link at (293, 241) on text=Grados
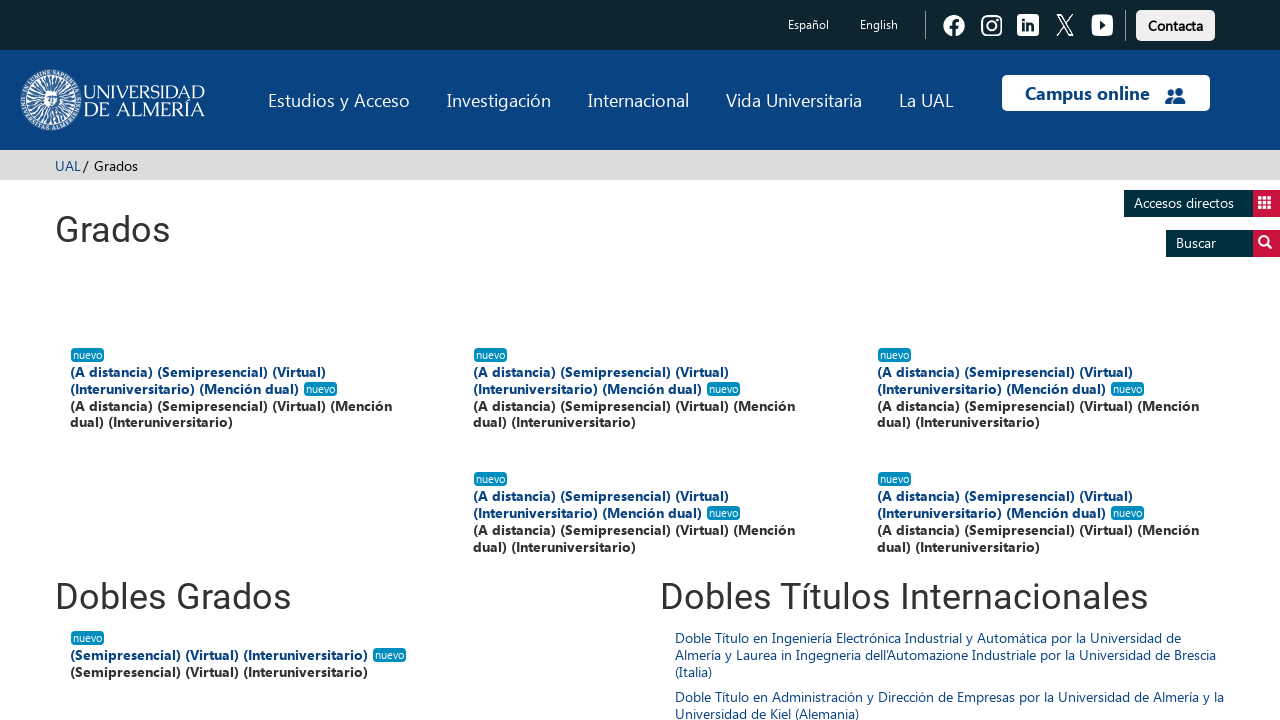

Selected a specific degree program at (607, 581) on .ng-scope:nth-child(9) .ng-scope:nth-child(4) .ng-binding
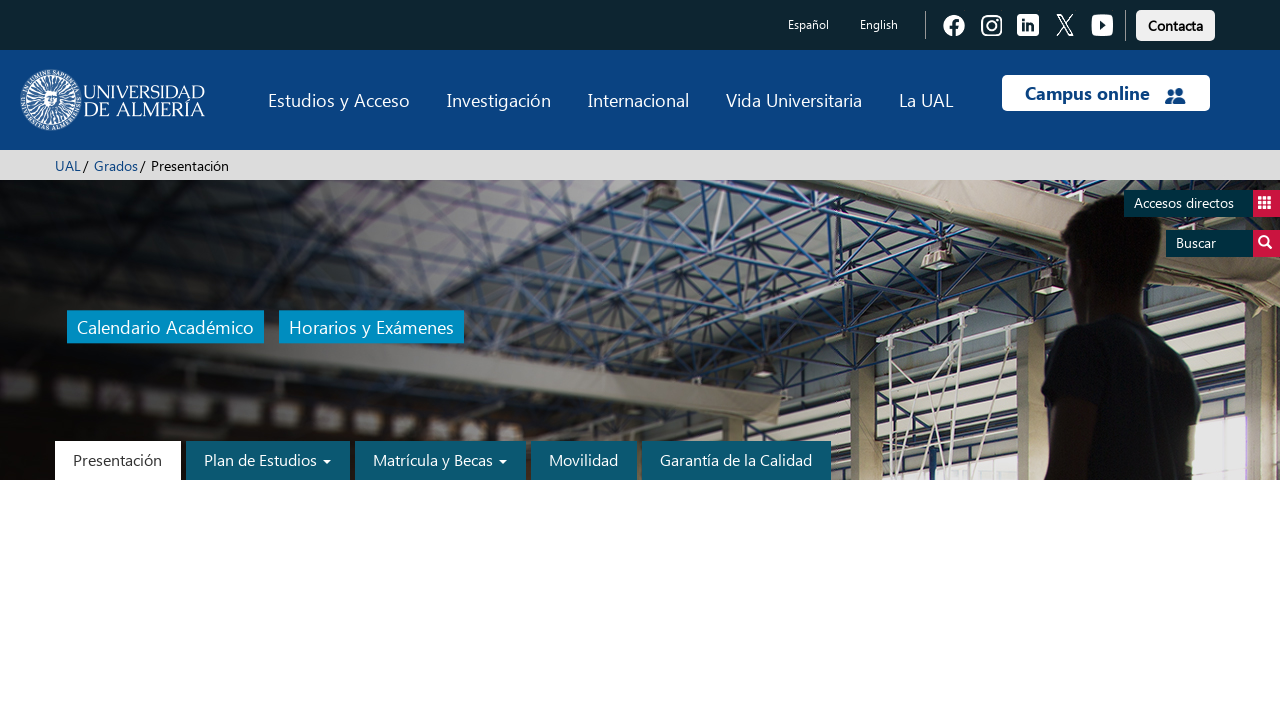

Clicked on 'Plan de Estudios' (Study Plan) link at (268, 460) on text=Plan de Estudios
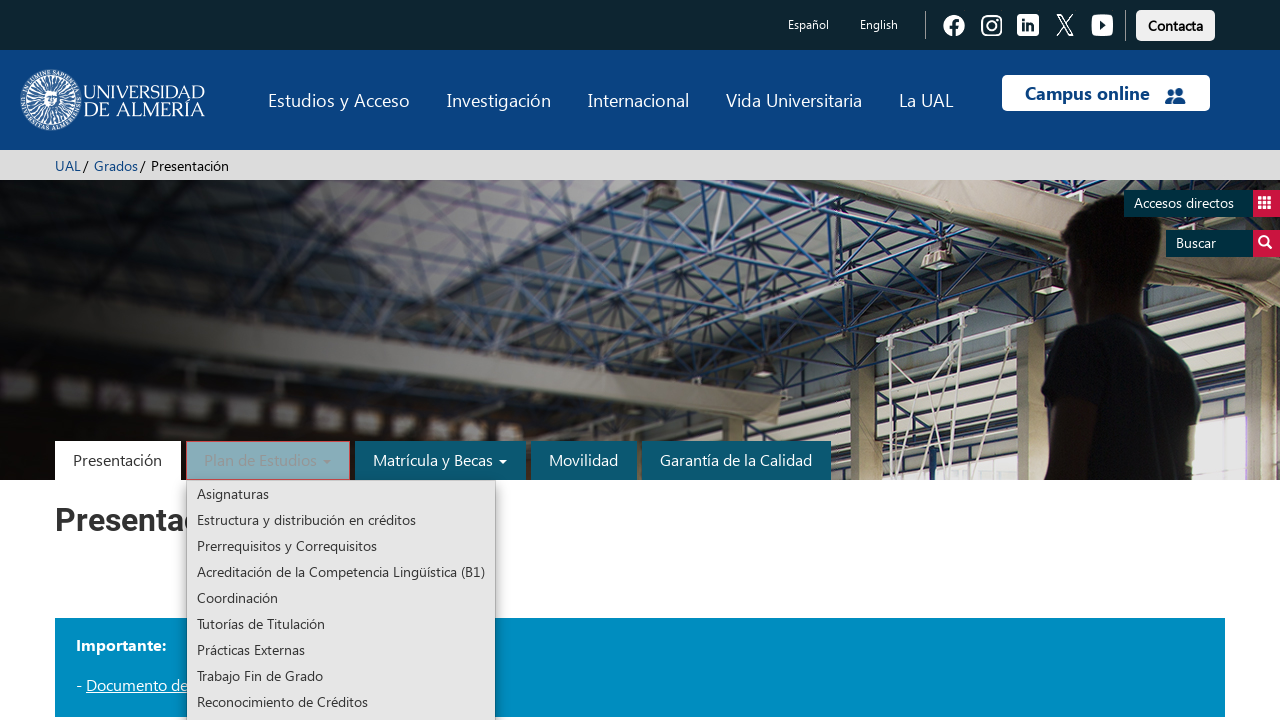

Clicked on 'Asignaturas' (Subjects) link at (341, 494) on text=Asignaturas
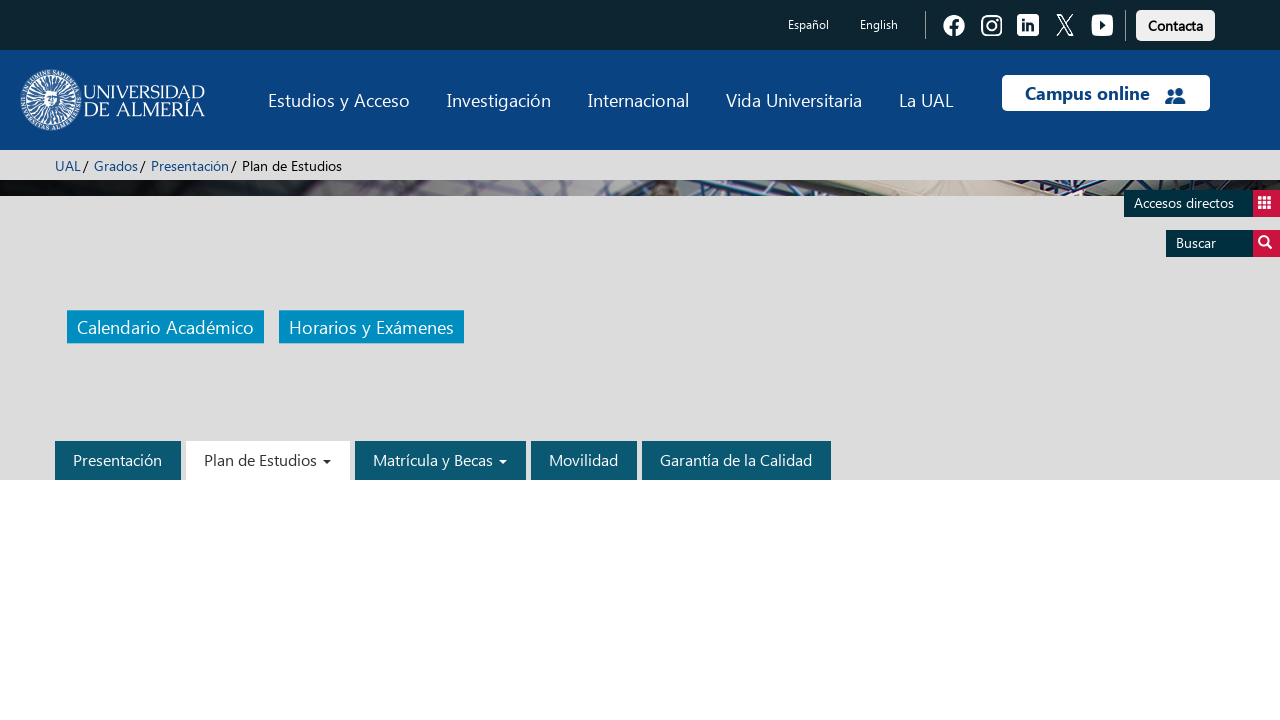

Verified 'Tratamiento Digital de Imágenes' course is present
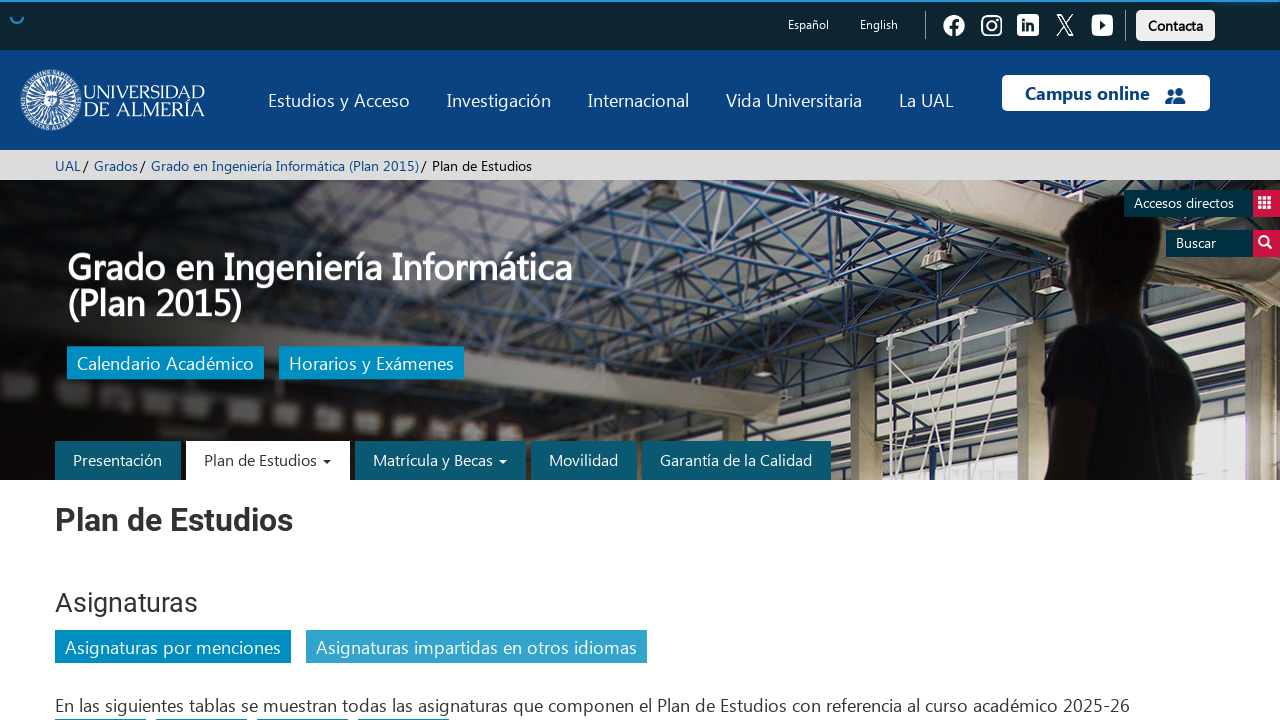

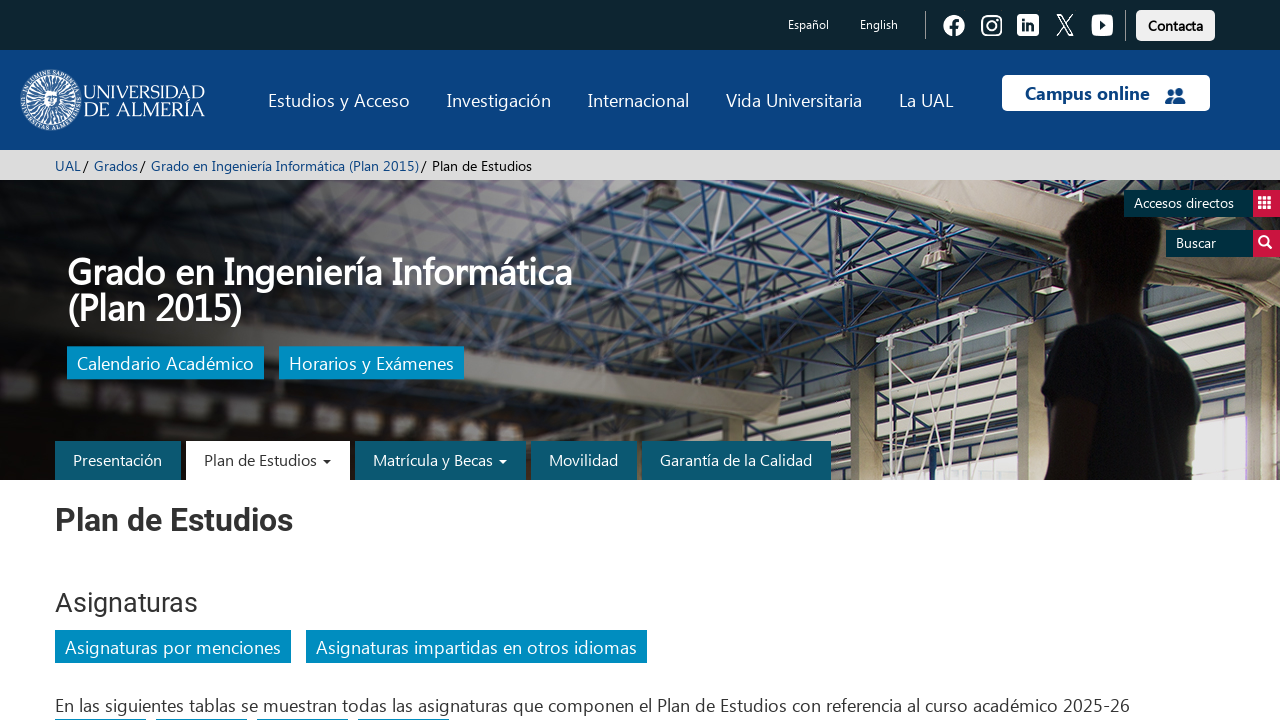